Navigates to RedBus website with browser notifications disabled to prevent notification popups

Starting URL: https://www.redbus.in/

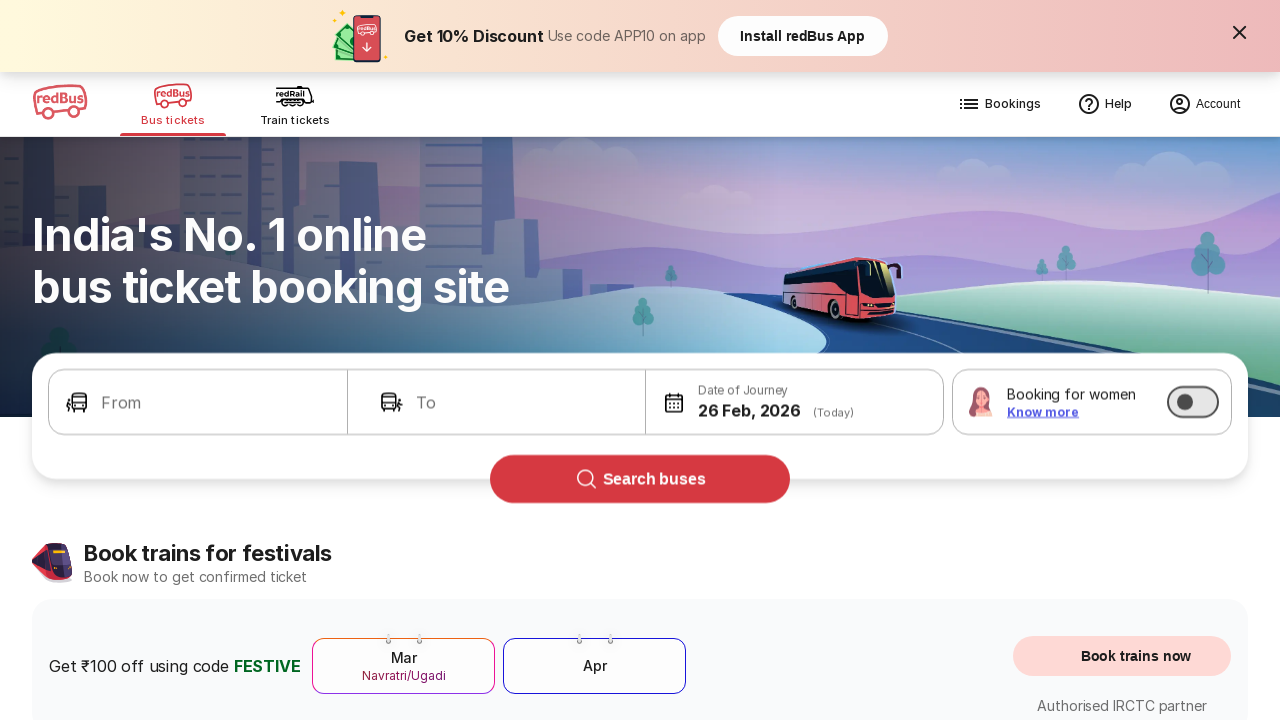

Waited for RedBus website to fully load with network idle state
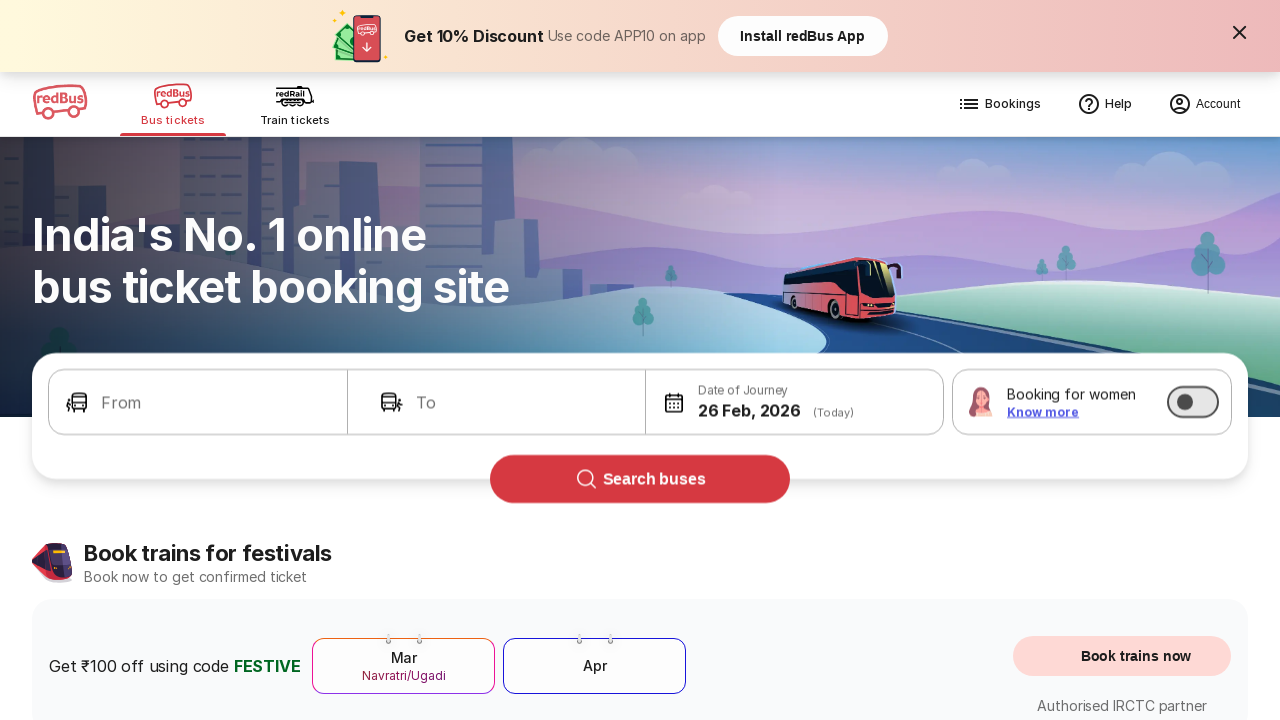

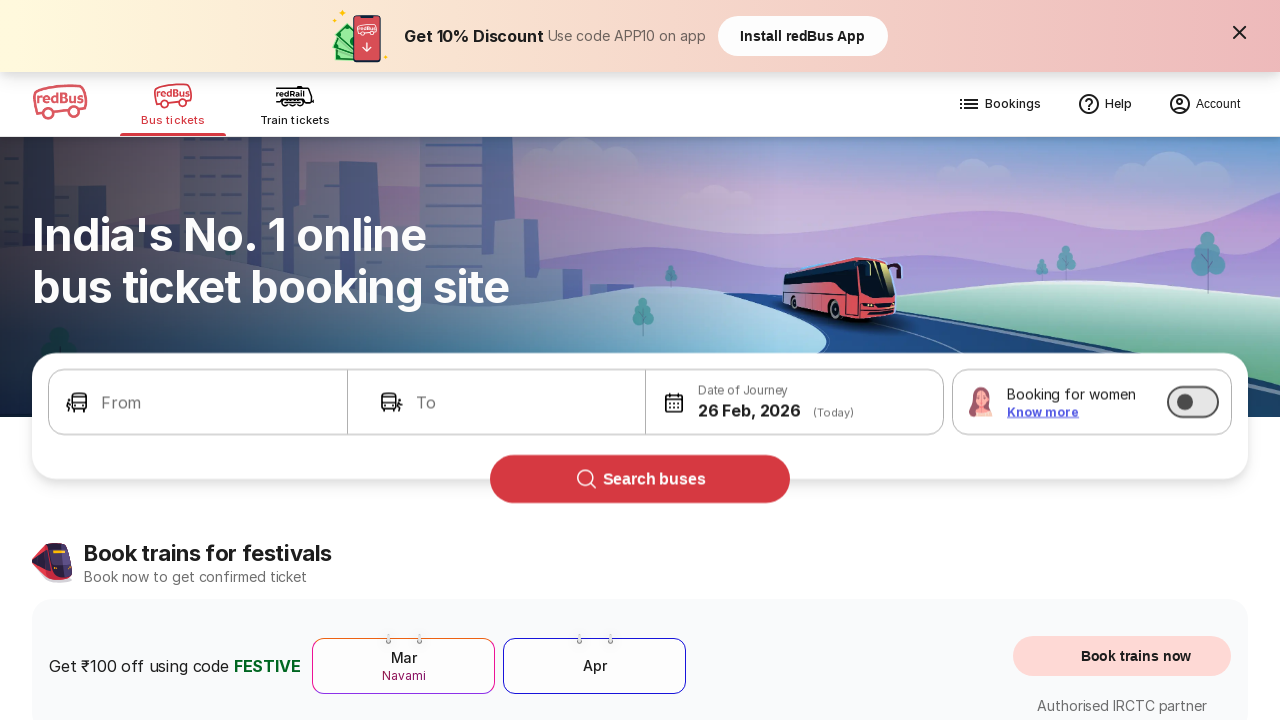